Tests checkbox and radio button selection, submitting selections and verifying results

Starting URL: https://savkk.github.io/selenium-practice/

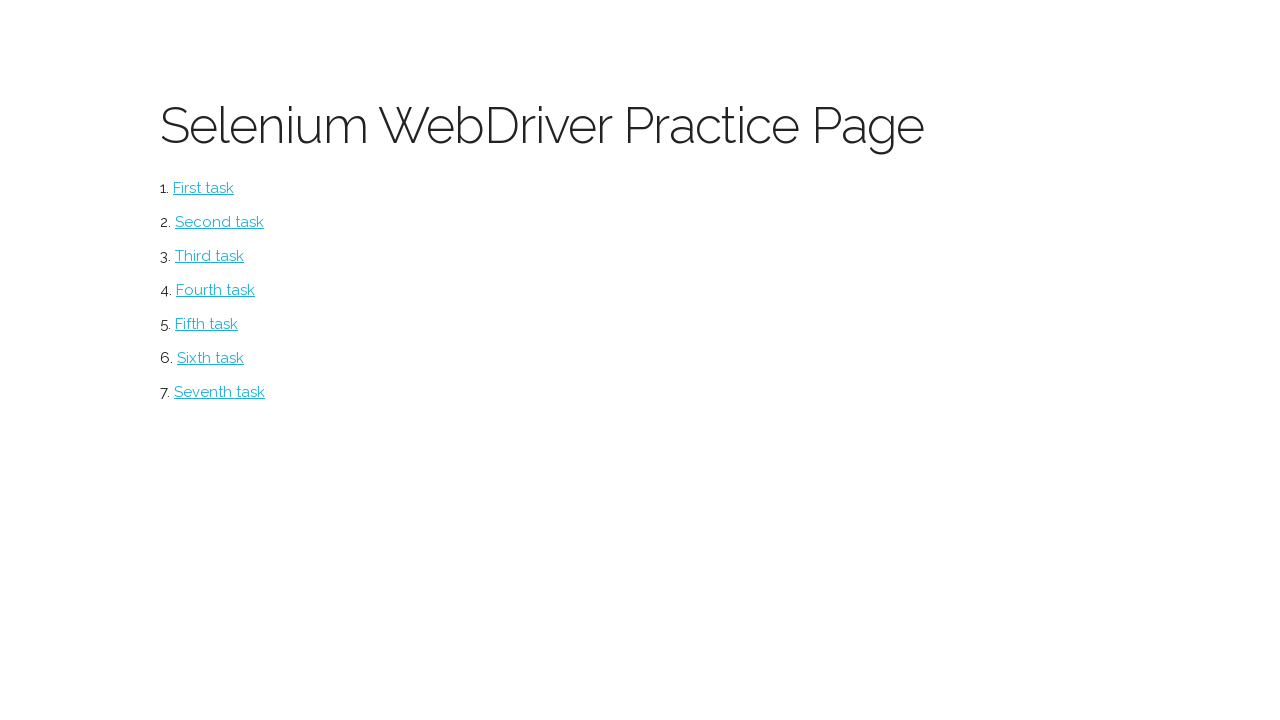

Clicked on checkbox section at (220, 222) on #checkbox
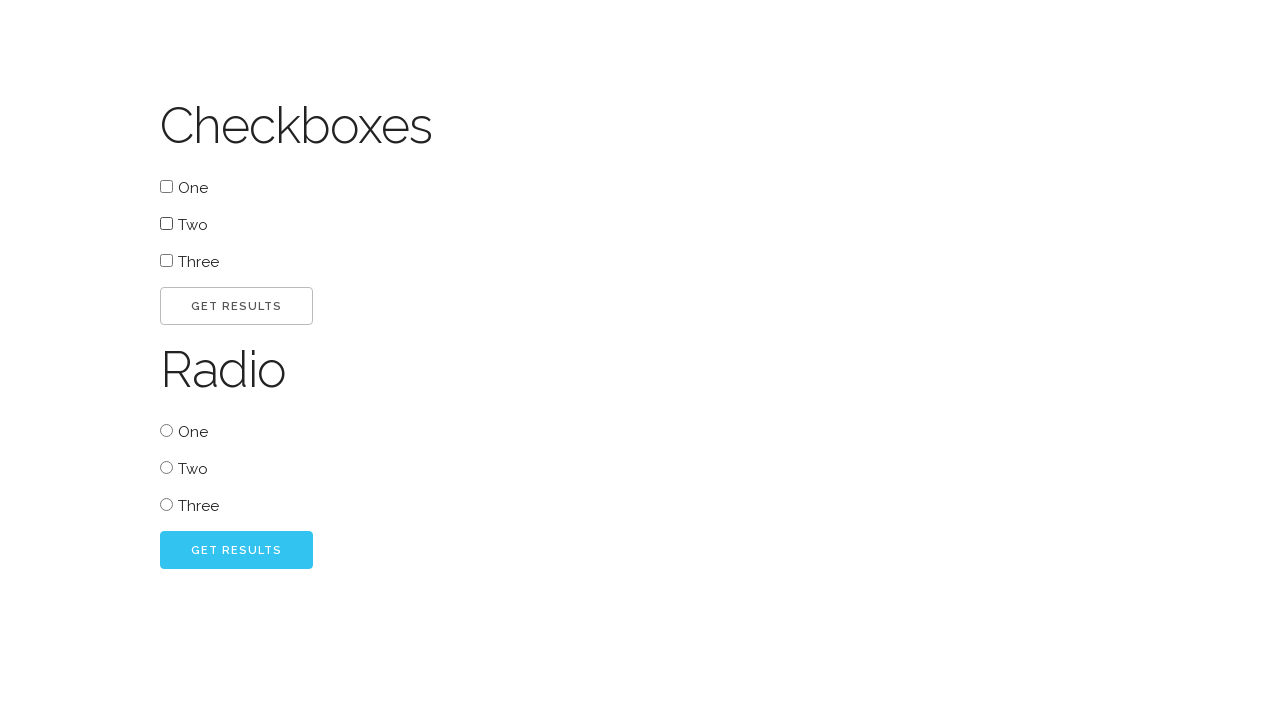

Clicked checkbox one at (166, 186) on #one
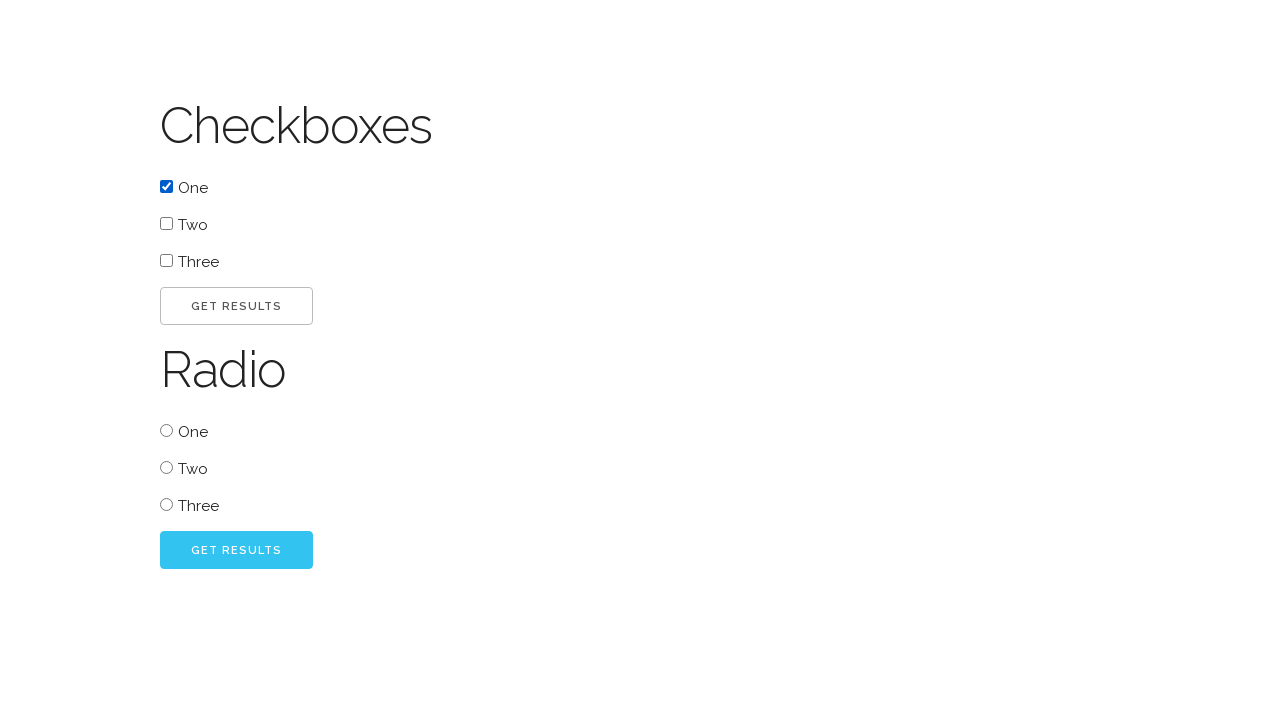

Clicked checkbox two at (166, 224) on #two
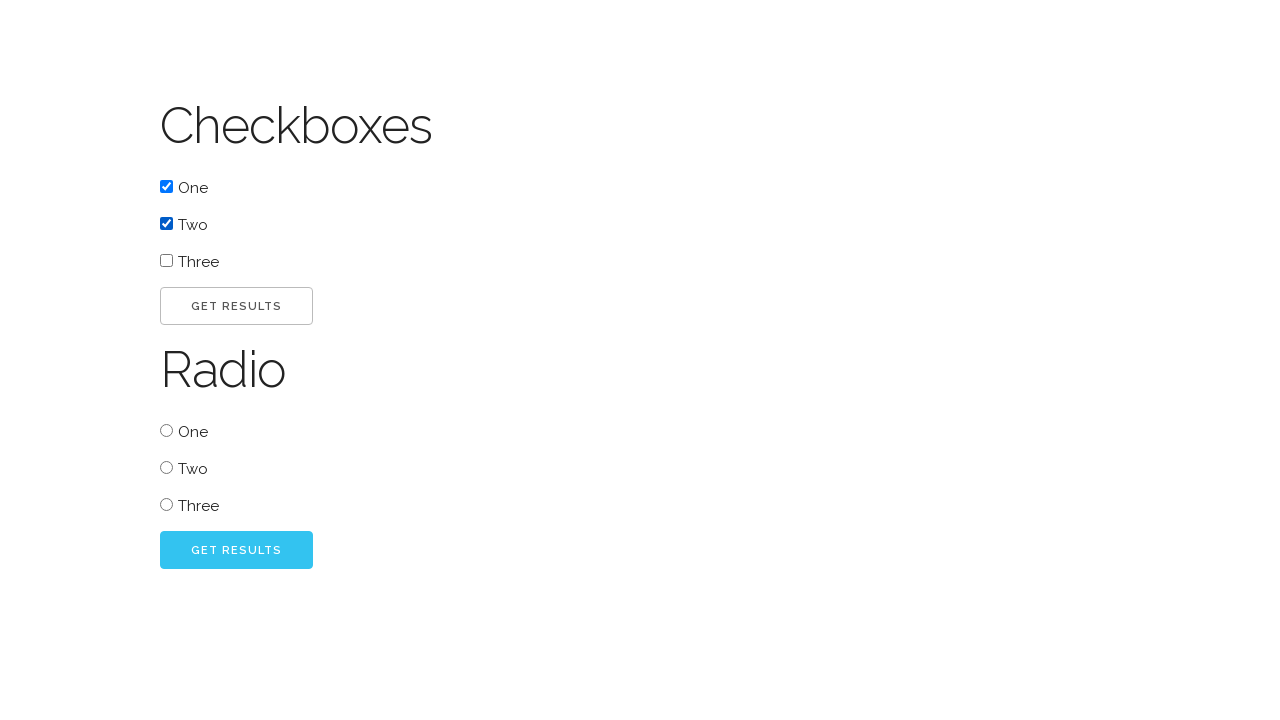

Submitted checkbox selections at (236, 306) on #go
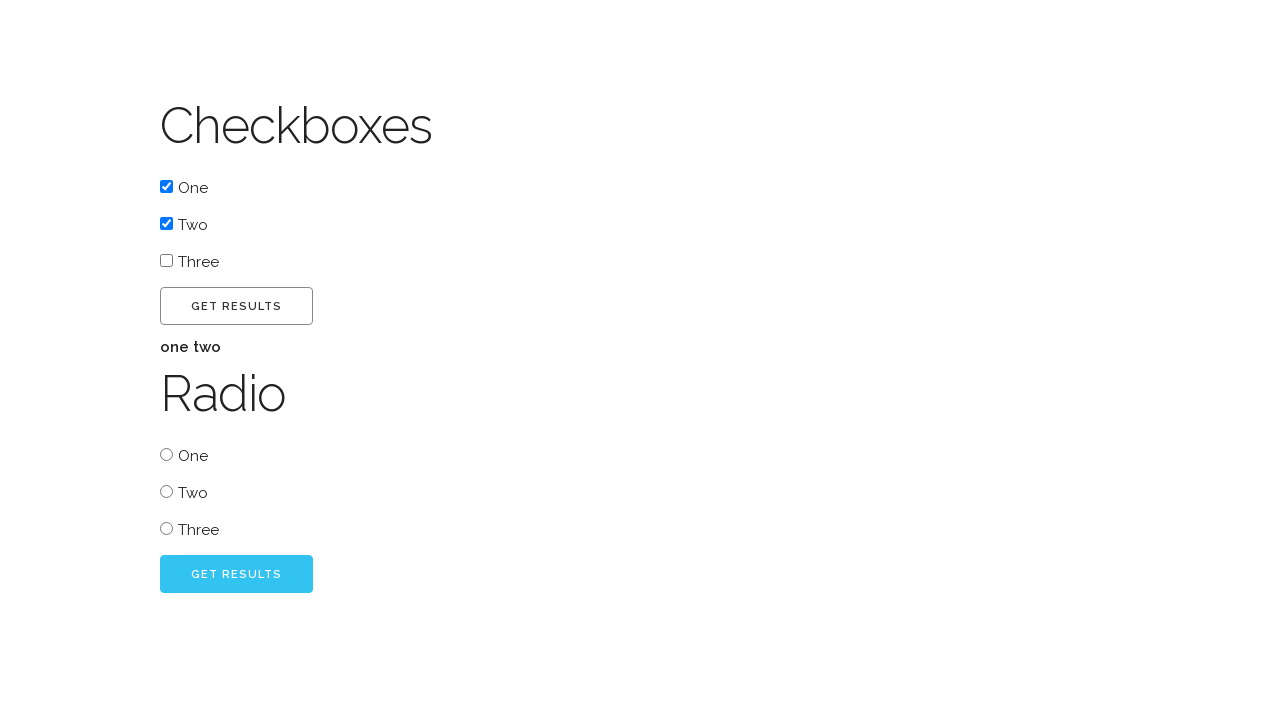

Clicked radio button two at (166, 492) on #radio_two
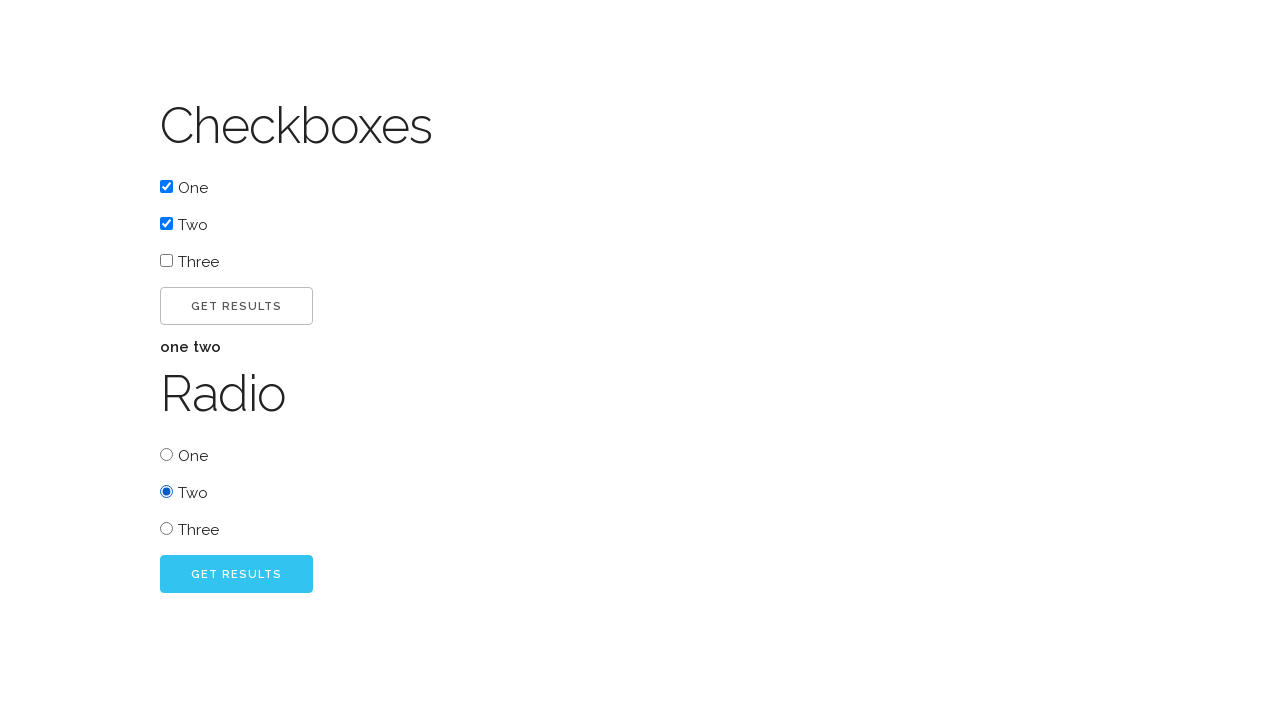

Submitted radio button selection at (236, 574) on #radio_go
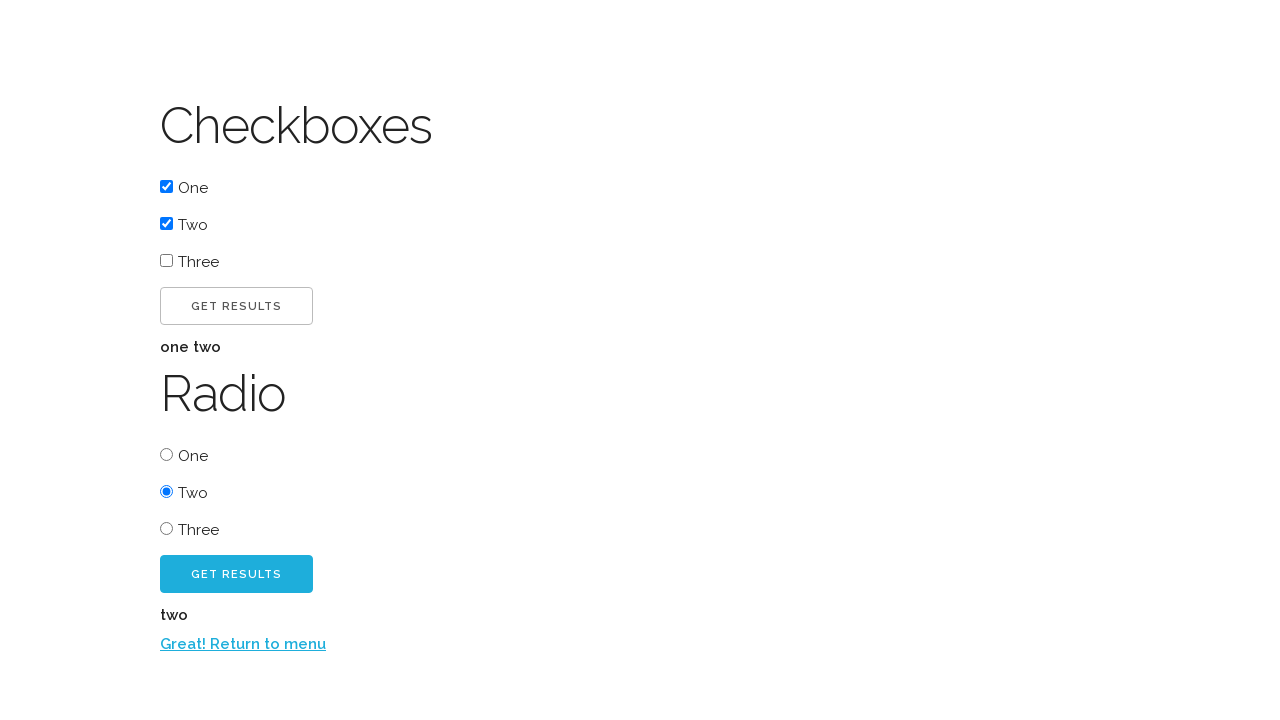

Returned to menu at (243, 644) on xpath=//label[@id='back']/a
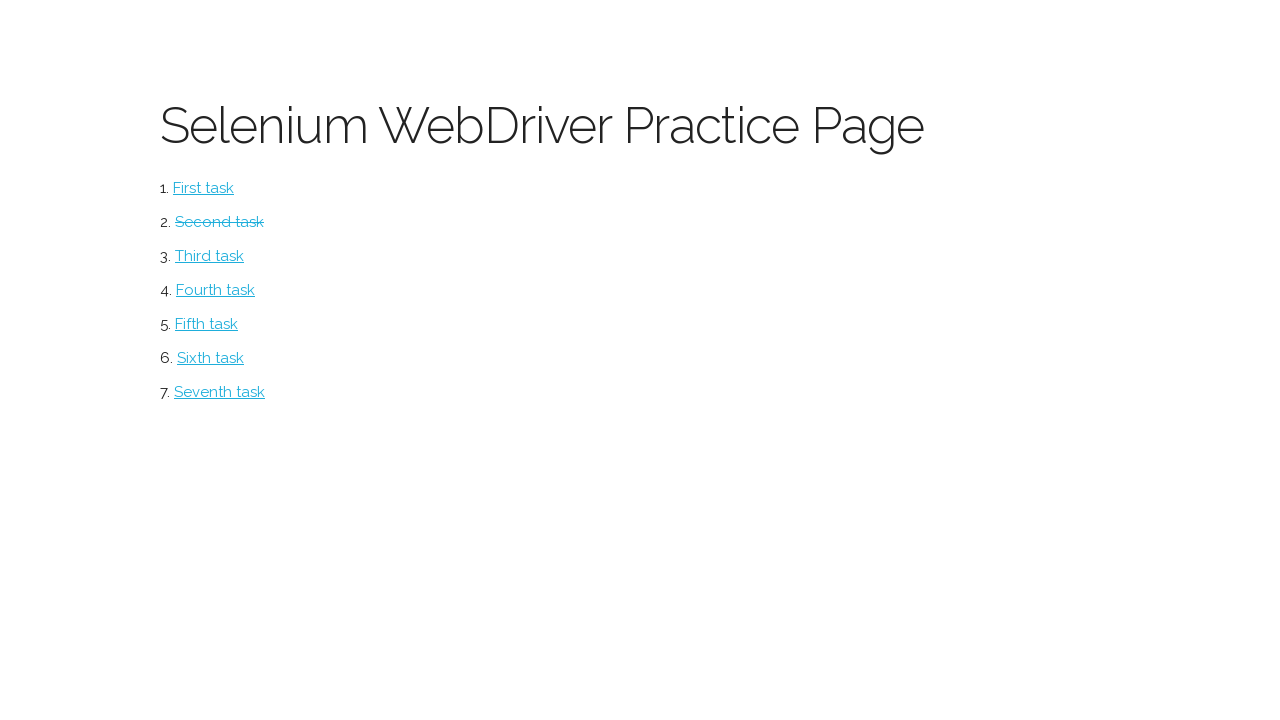

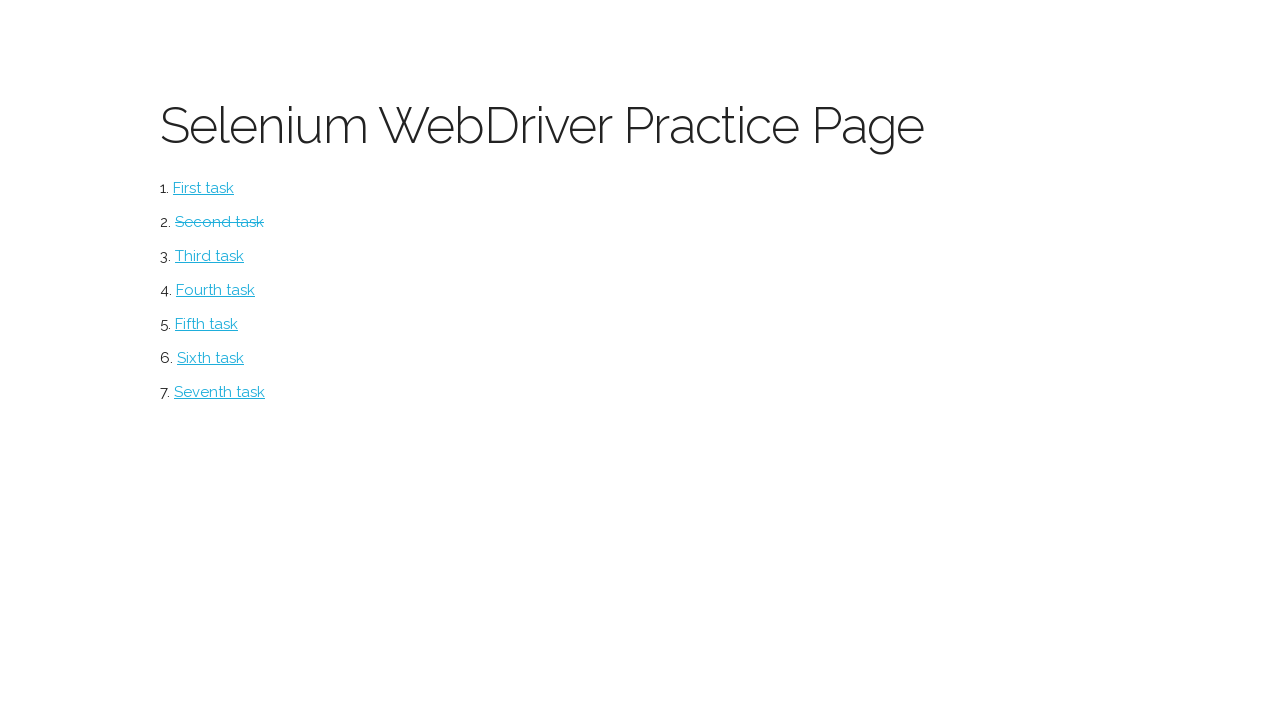